Tests file download functionality by navigating to a file download page and clicking on a download link for a test document.

Starting URL: https://testcenter.techproeducation.com/index.php?page=file-download

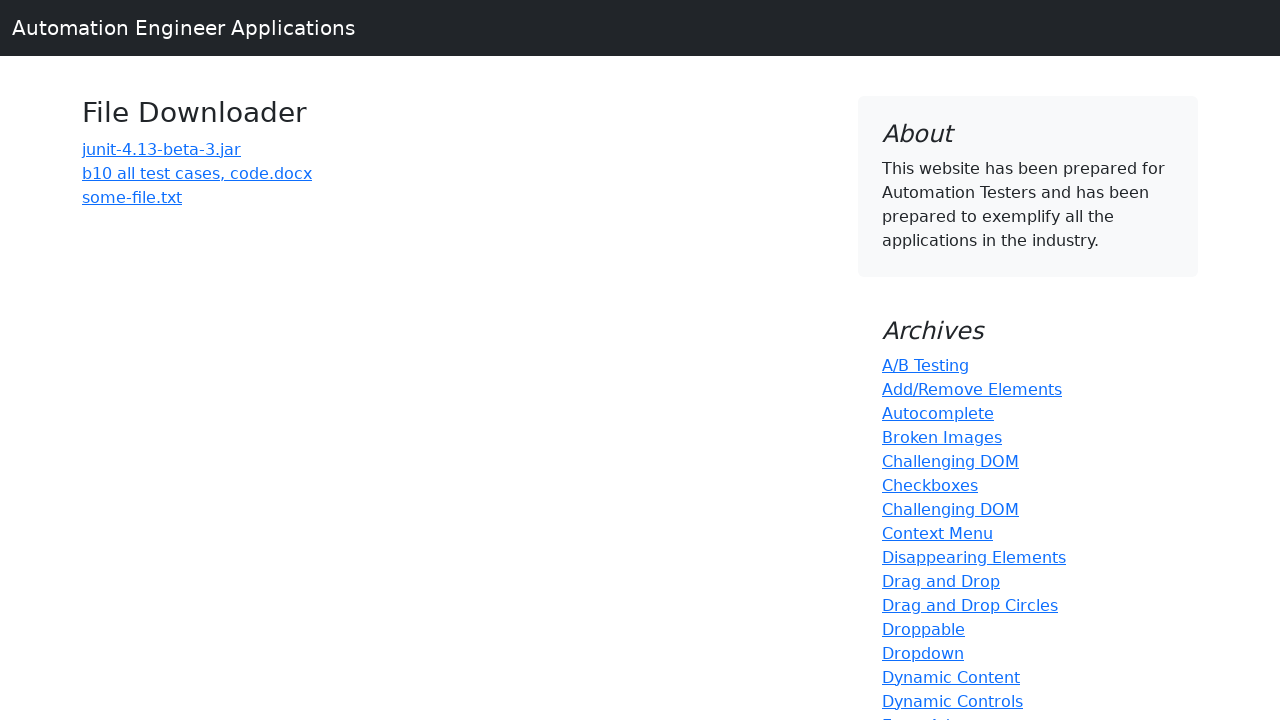

Clicked download link for 'b10 all test cases' file at (197, 173) on (//a)[3]
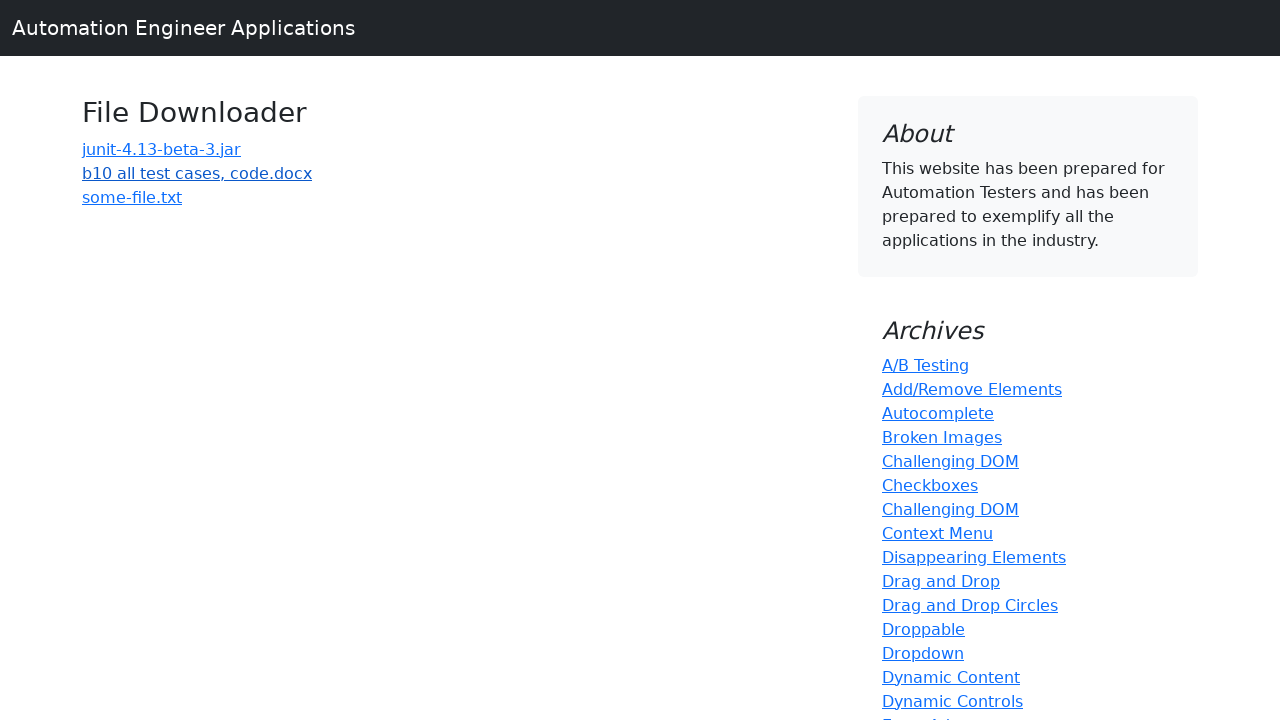

Waited 3 seconds for download to initiate
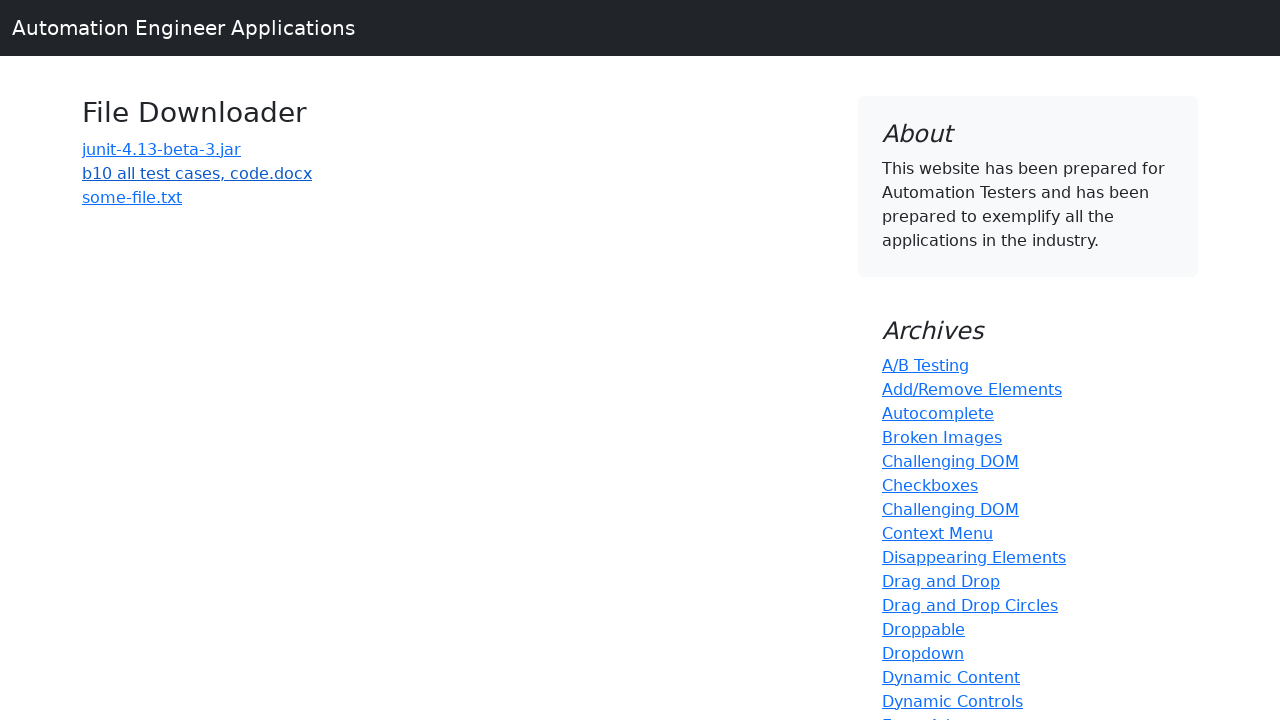

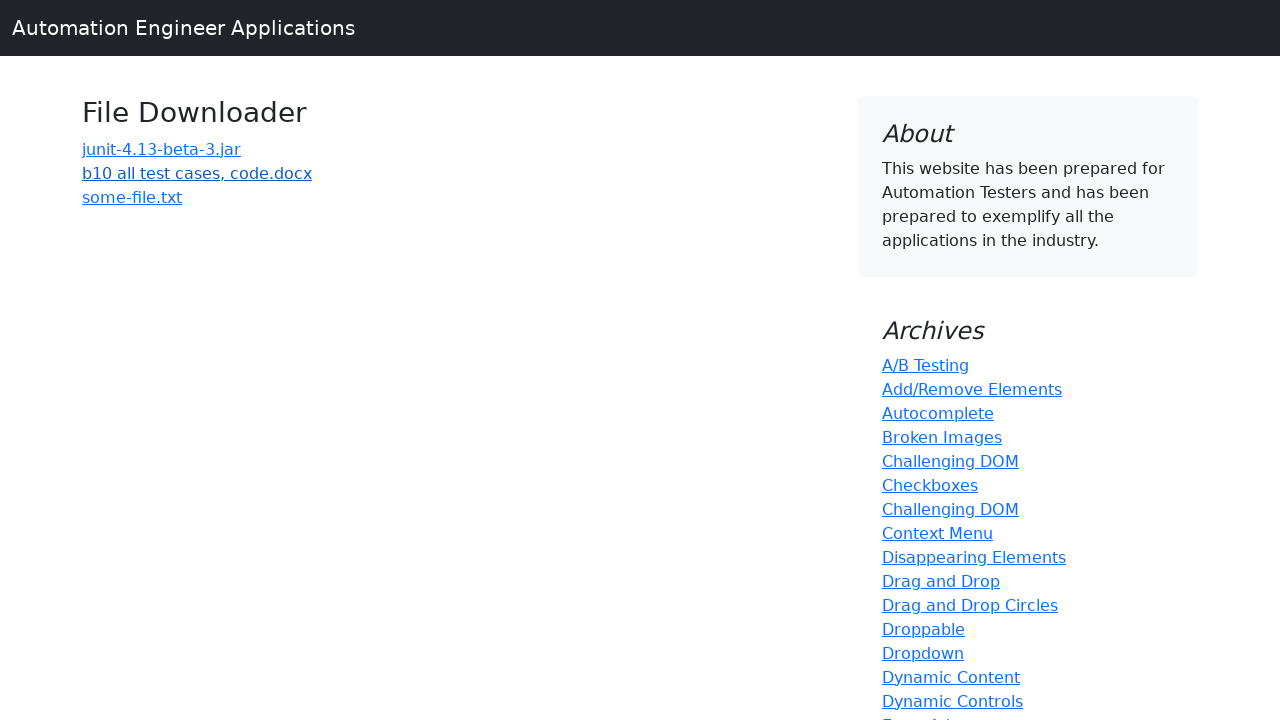